Tests dropdown selection by finding all option elements, iterating through them, and clicking the one with matching text "Option 1"

Starting URL: http://the-internet.herokuapp.com/dropdown

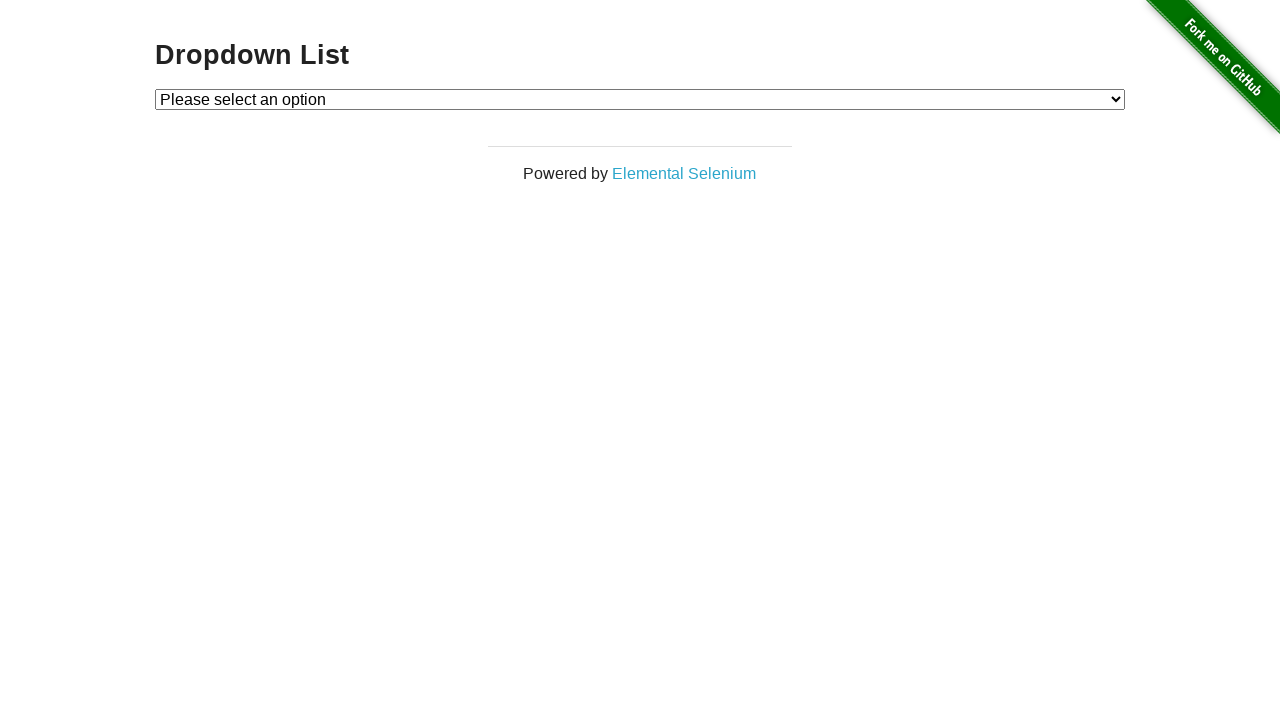

Waited for dropdown element to be present
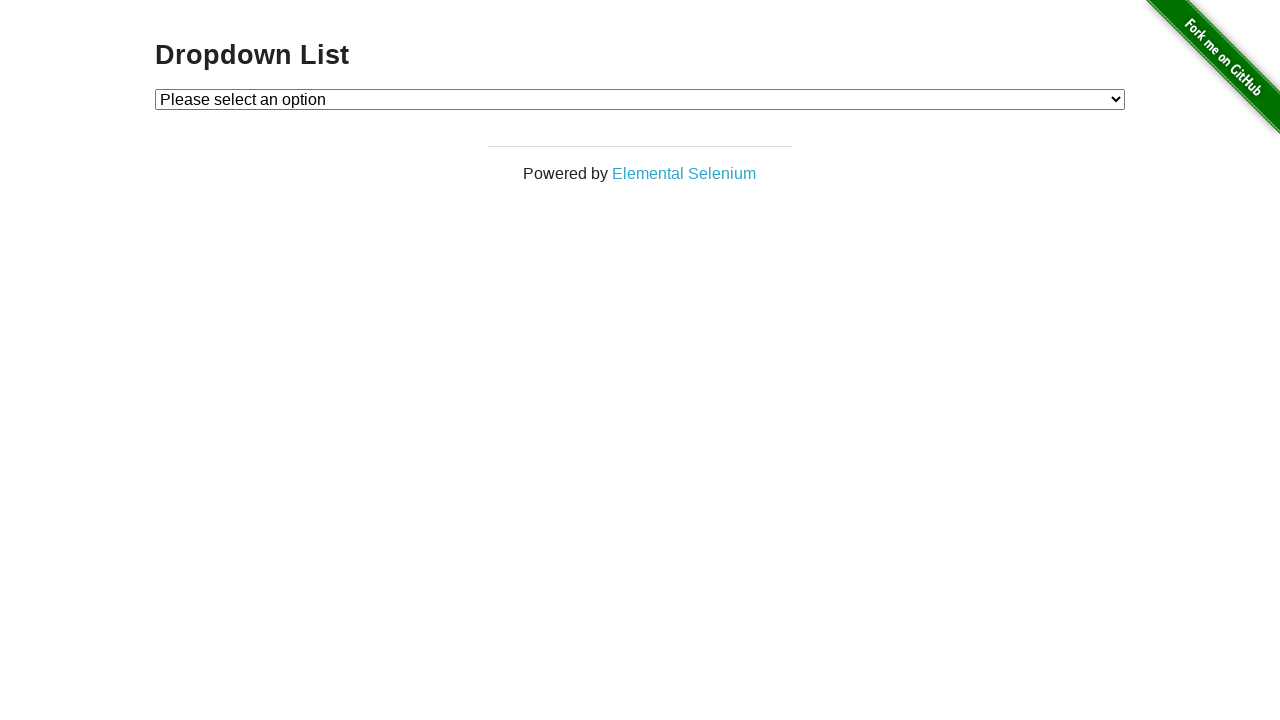

Selected 'Option 1' from the dropdown on #dropdown
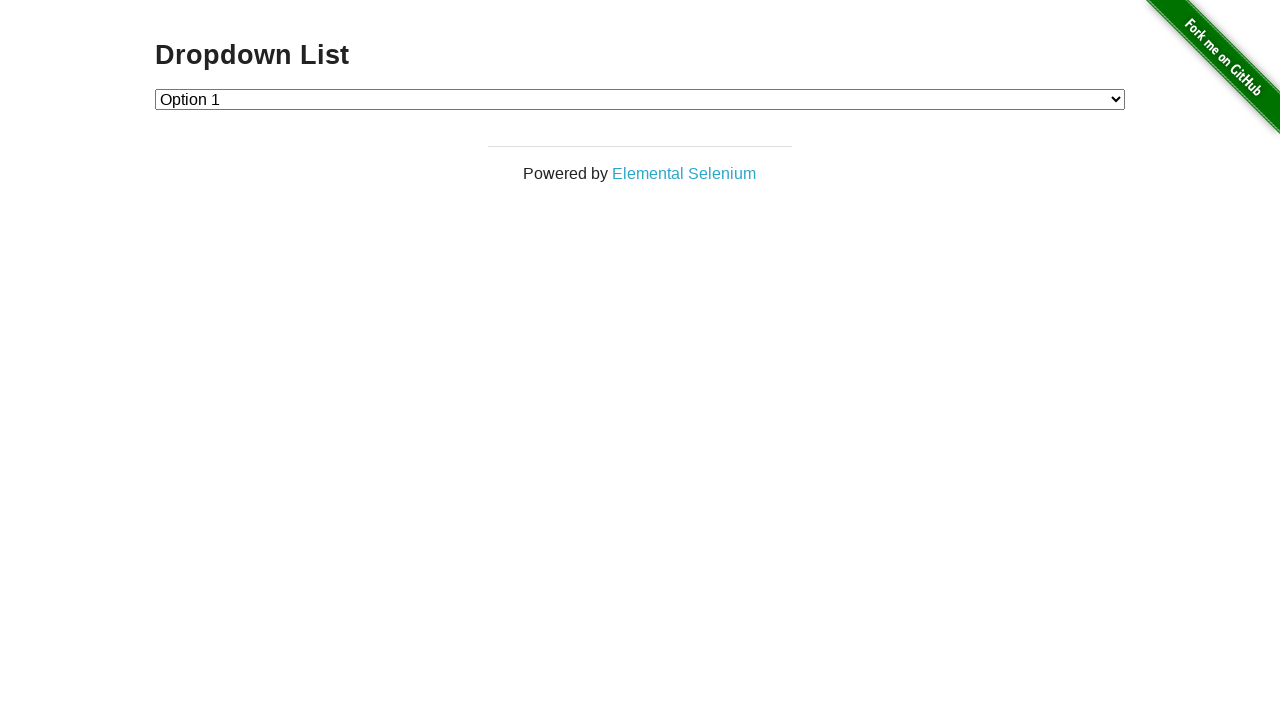

Retrieved the selected dropdown value
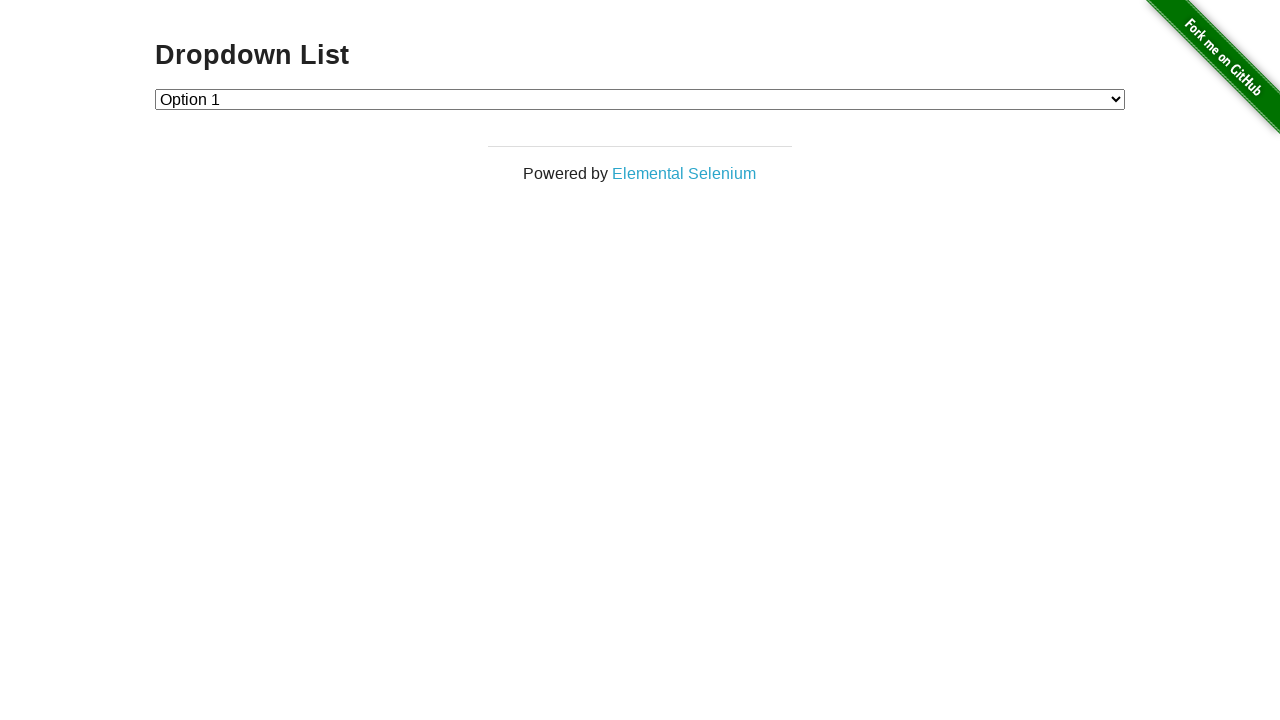

Verified that dropdown selection is '1' as expected
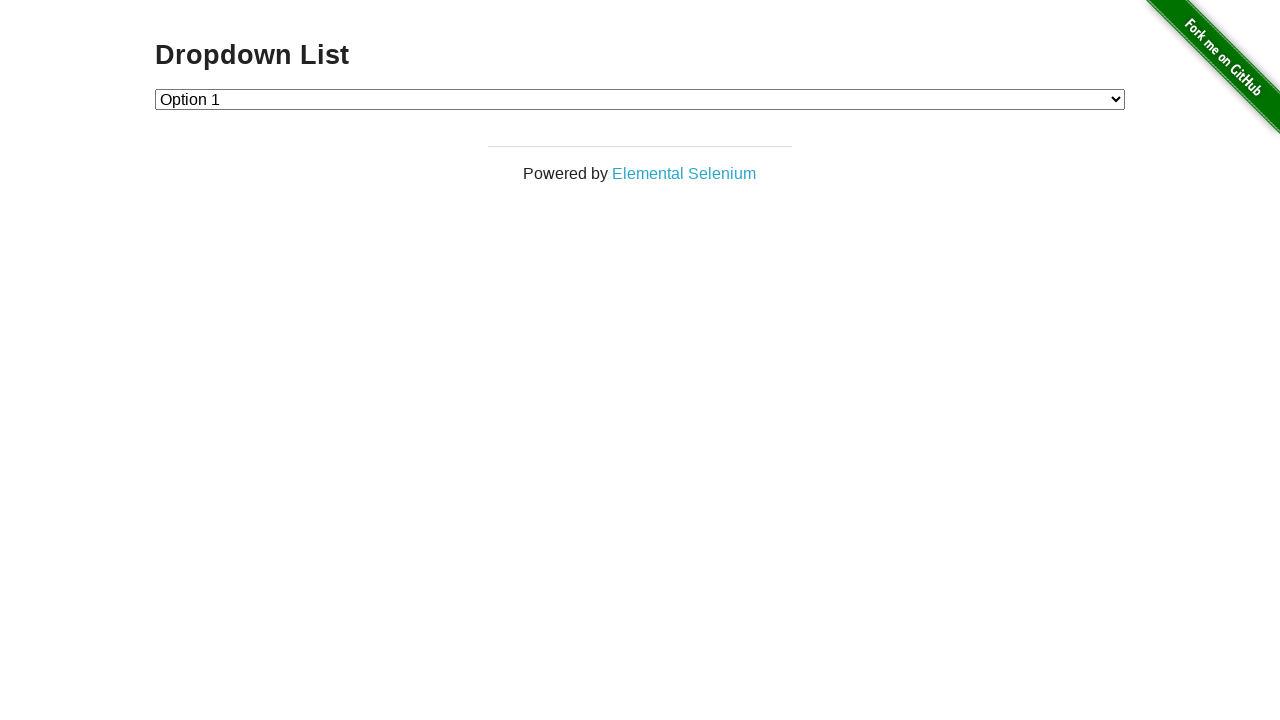

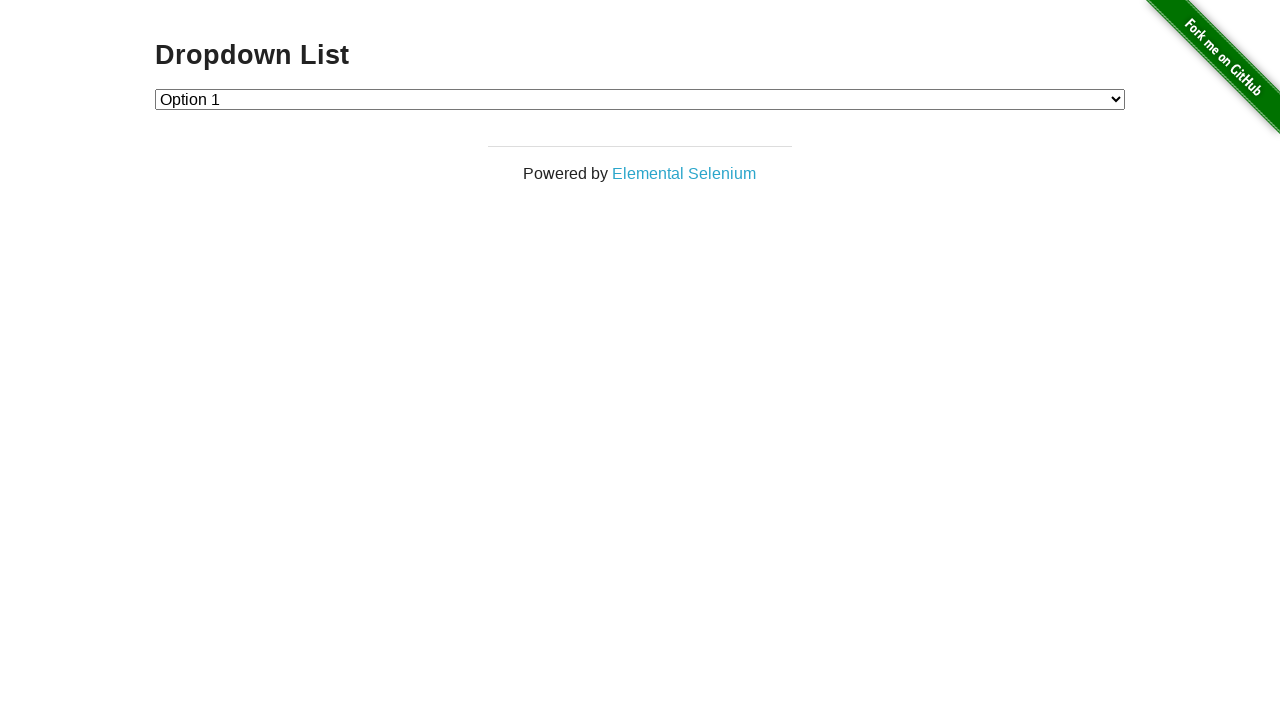